Tests table functionality by scrolling to a table, scrolling within the table, extracting numeric data from table cells, calculating the sum, and verifying it matches the displayed total amount.

Starting URL: https://www.rahulshettyacademy.com/AutomationPractice/

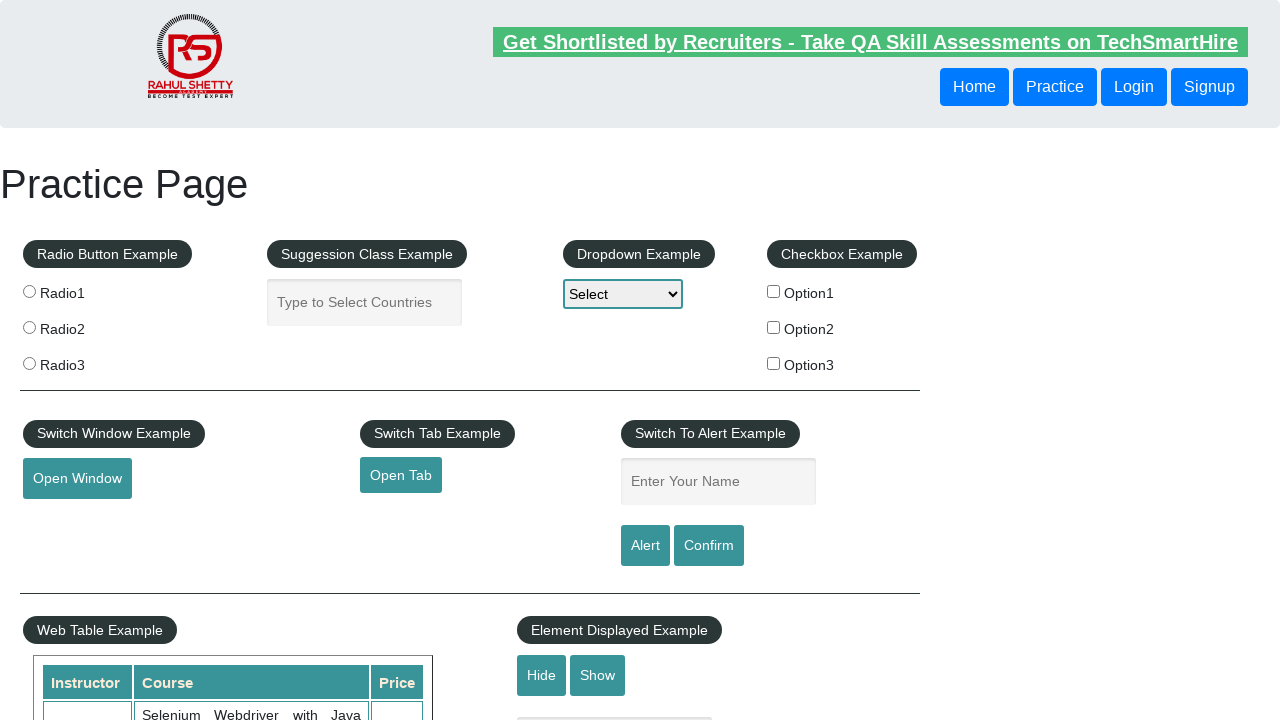

Scrolled down page by 500px
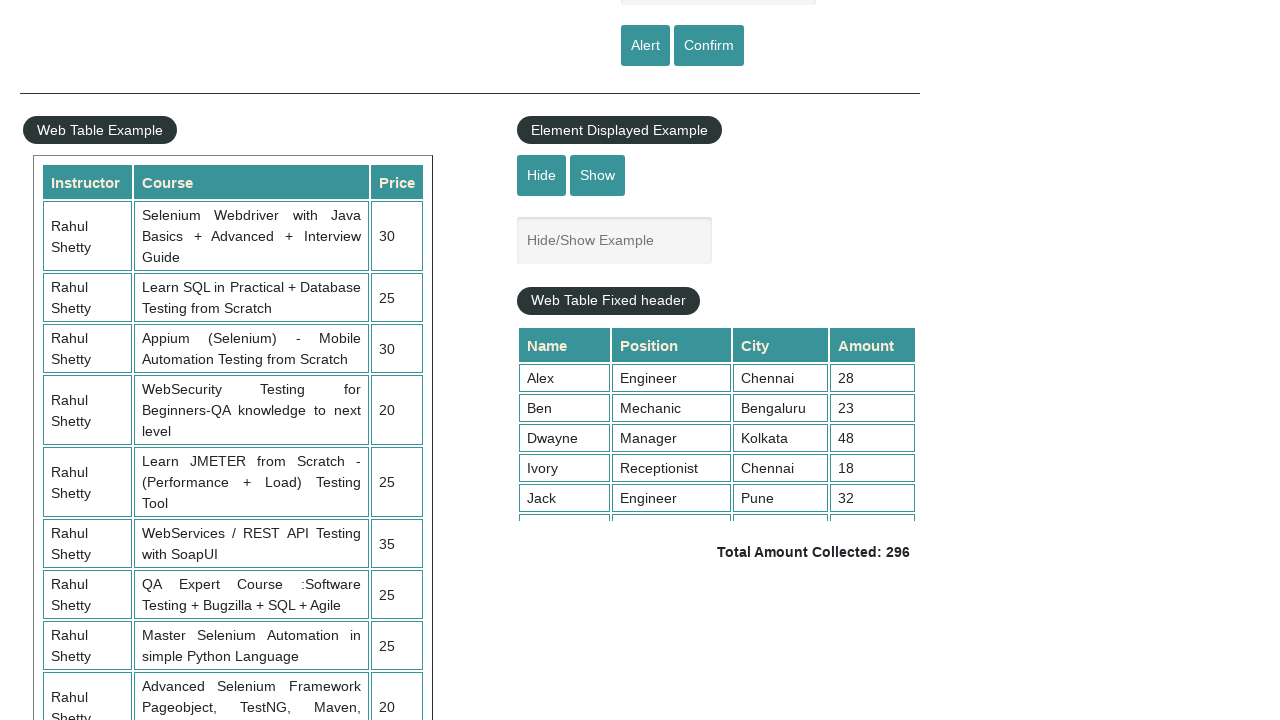

Table with class 'tableFixHead' is now visible
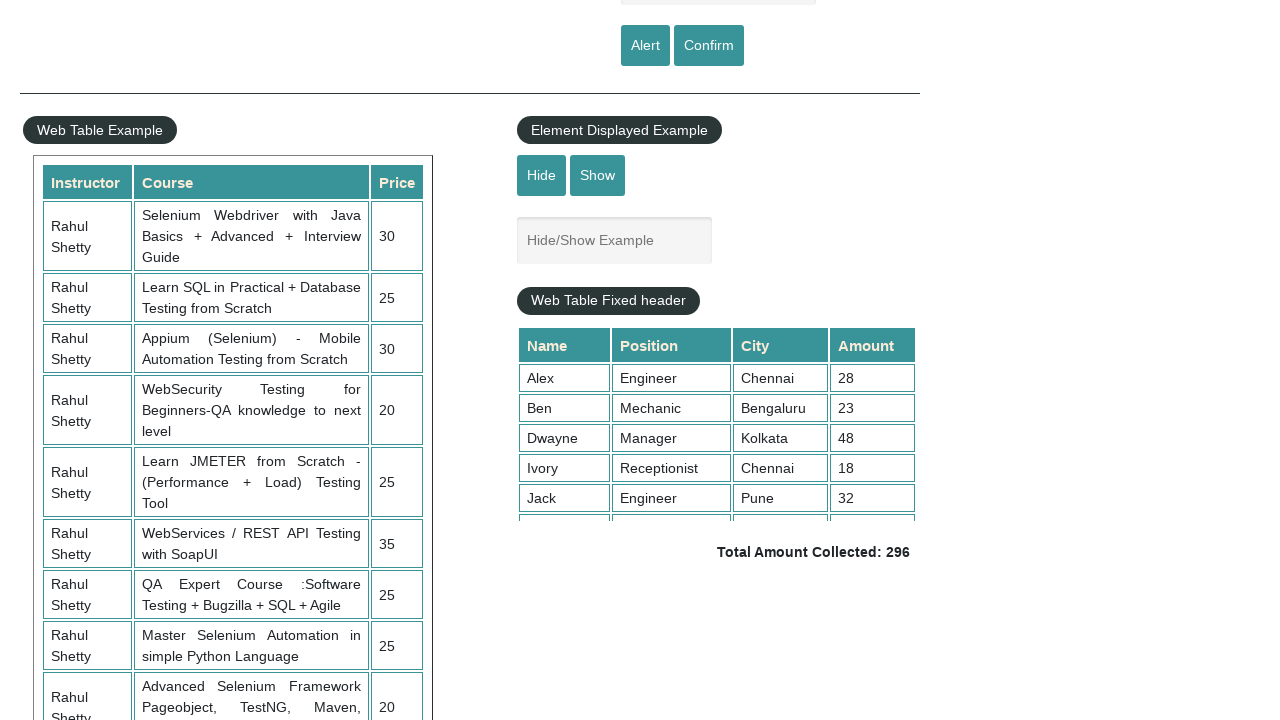

Scrolled within the table by 500px
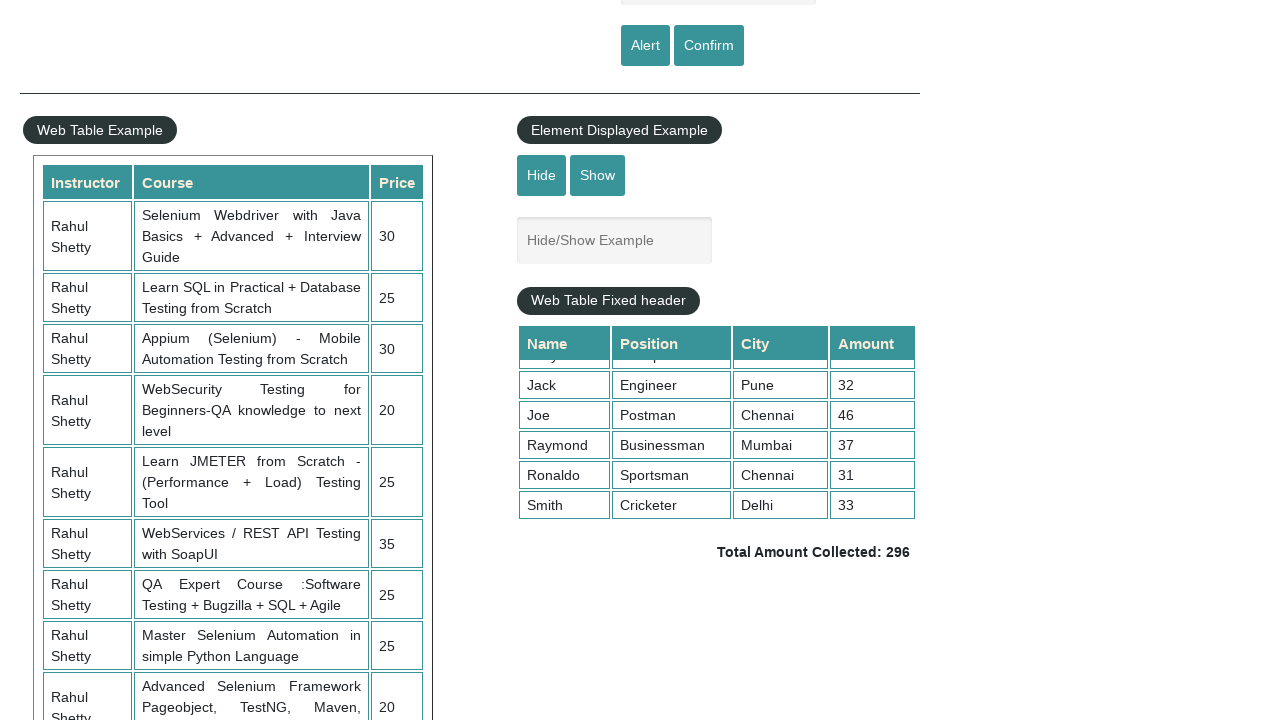

Waited 2 seconds for table data to load
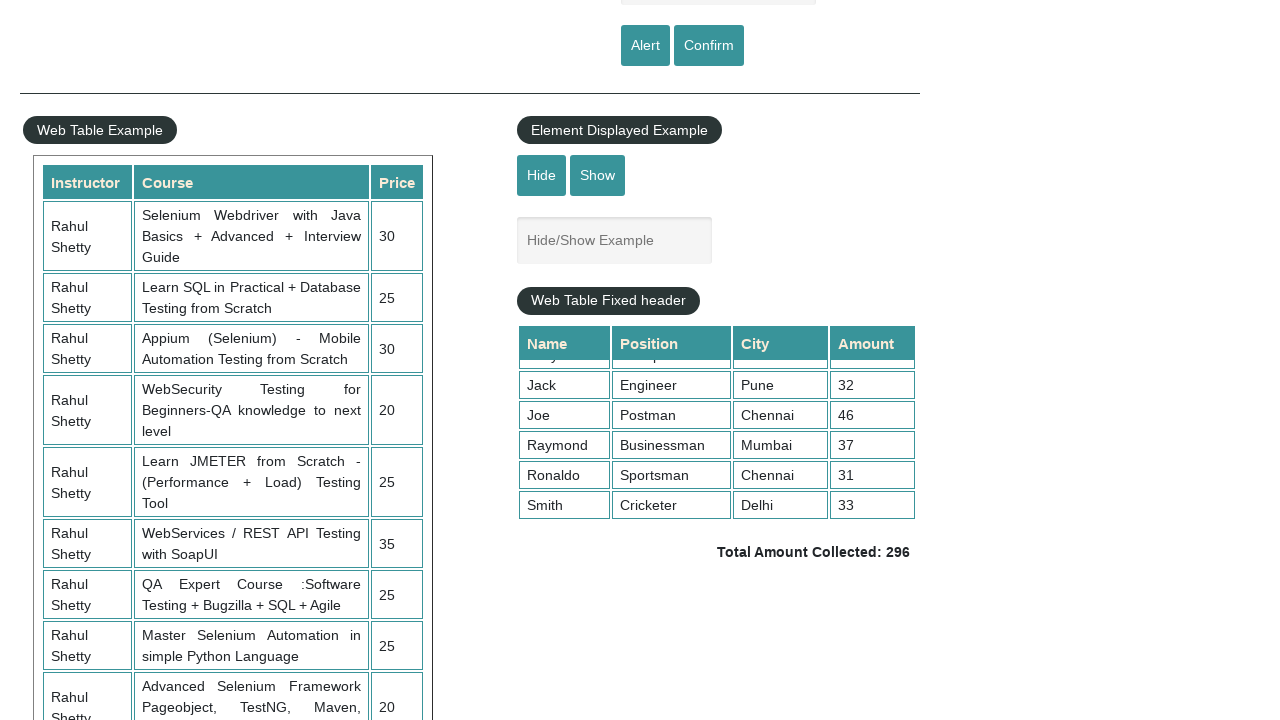

Extracted all amount values from 4th column of table (9 cells found)
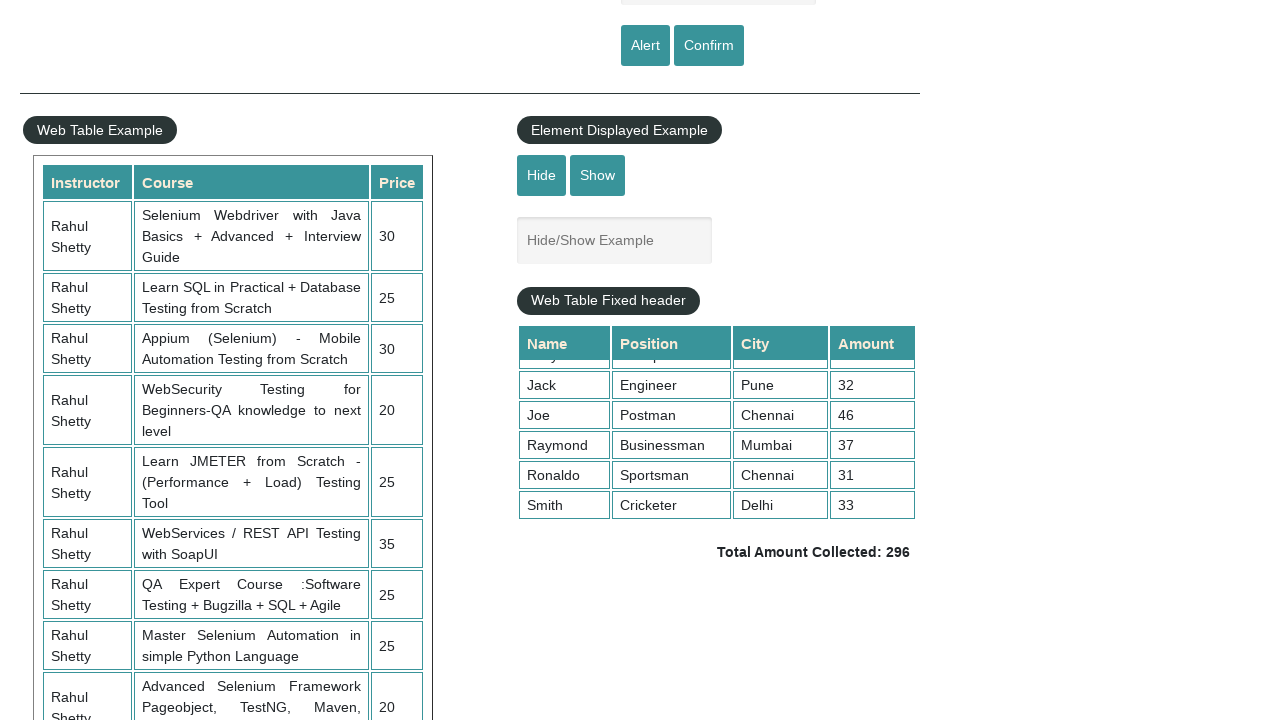

Calculated sum of all table amounts: 296
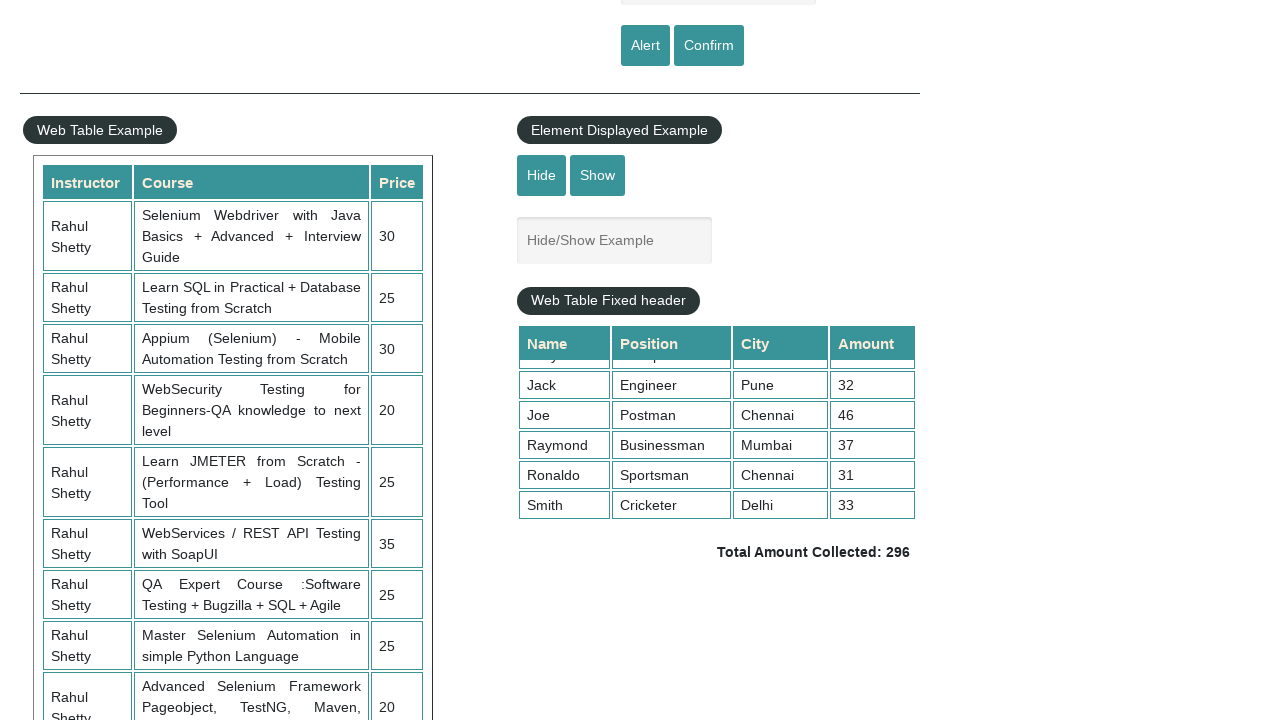

Retrieved displayed total amount text: ' Total Amount Collected: 296 '
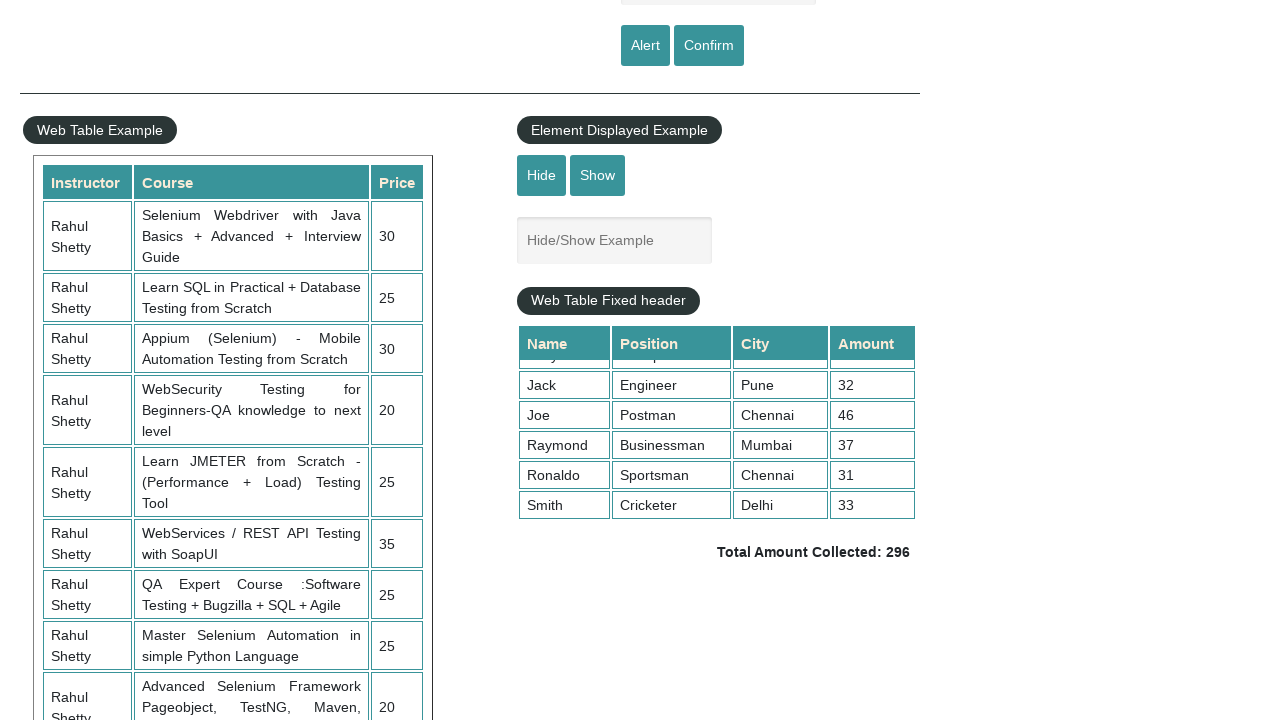

Parsed displayed total amount: 296
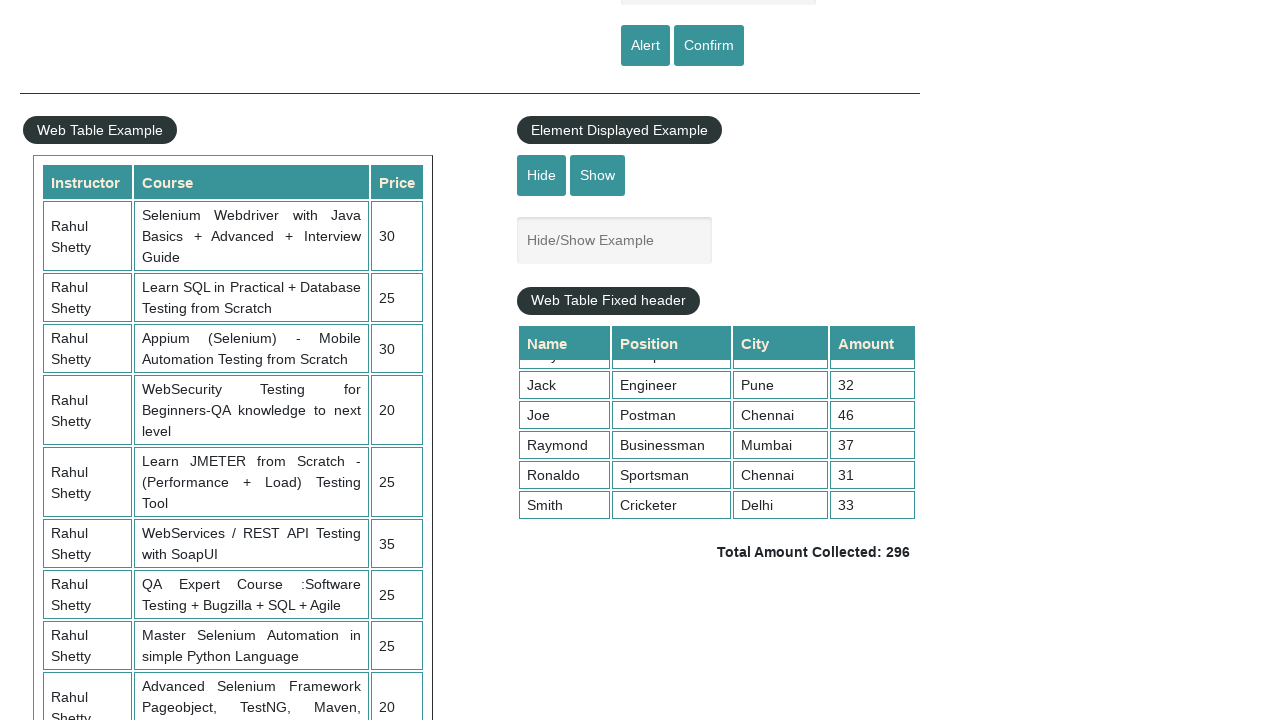

Assertion passed: calculated sum (296) matches displayed total (296)
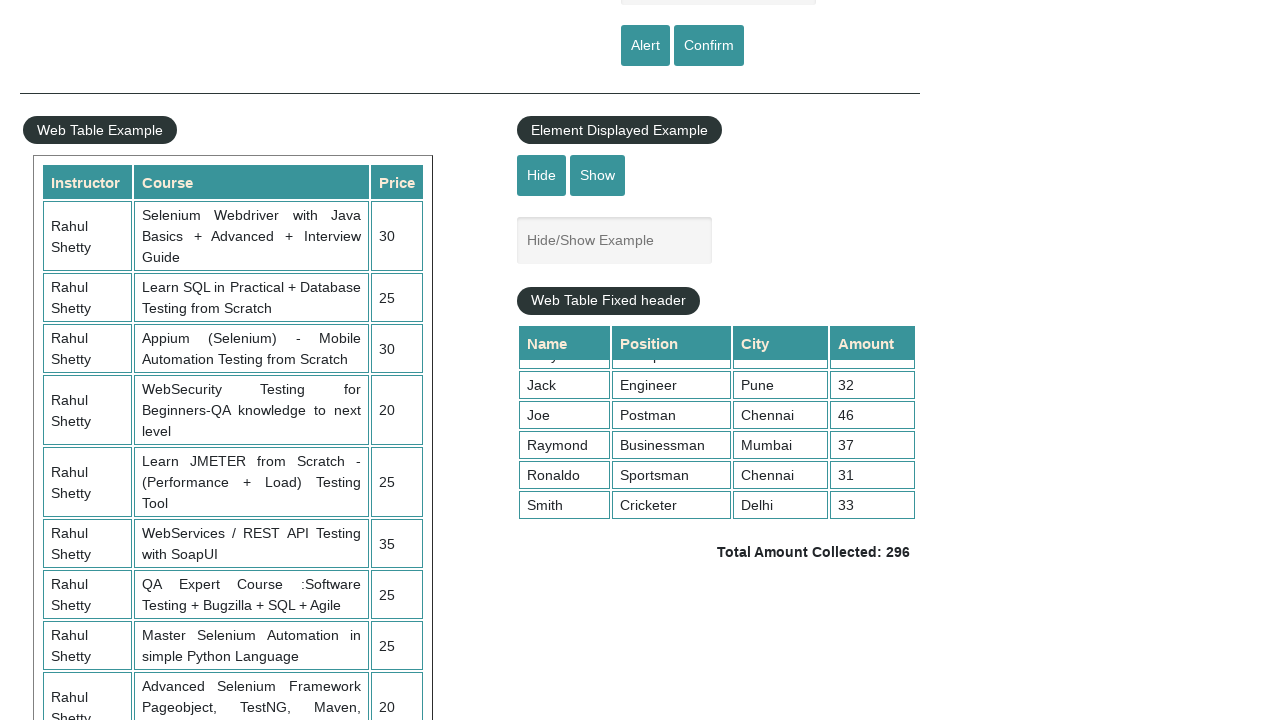

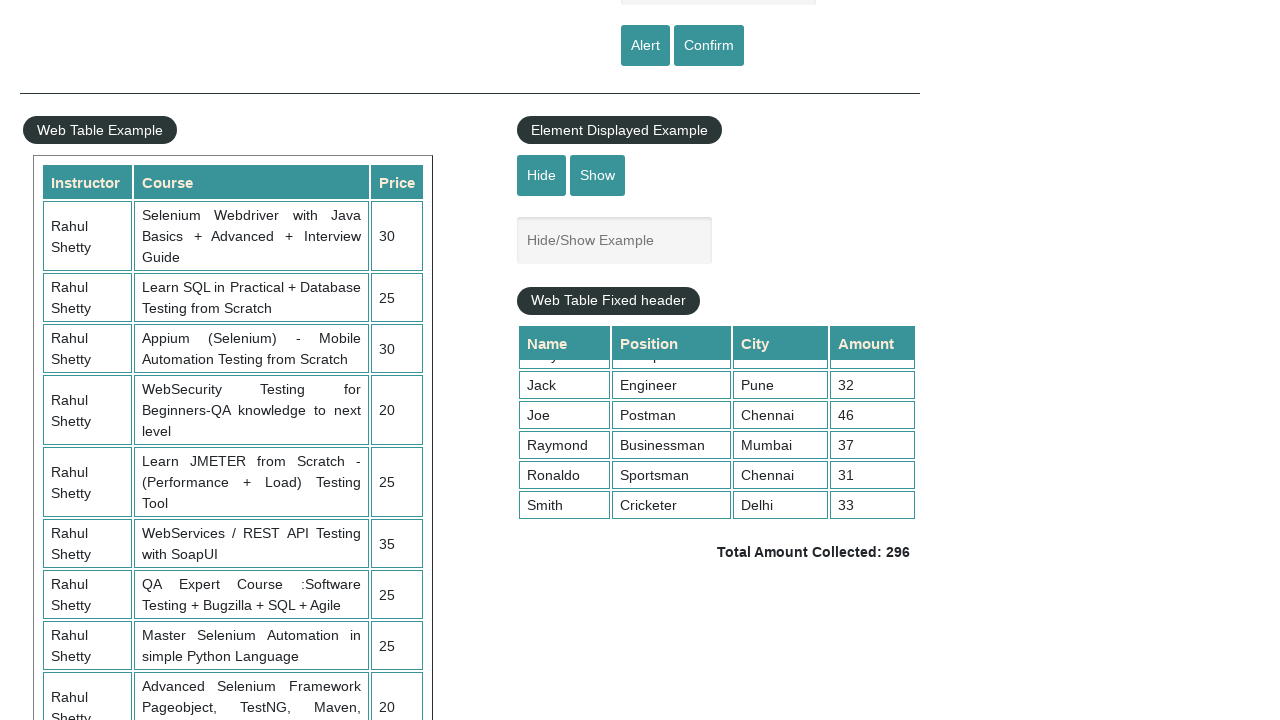